Tests autosuggest dropdown functionality by typing a partial search term and selecting a matching option from the suggestions list

Starting URL: https://rahulshettyacademy.com/dropdownsPractise/

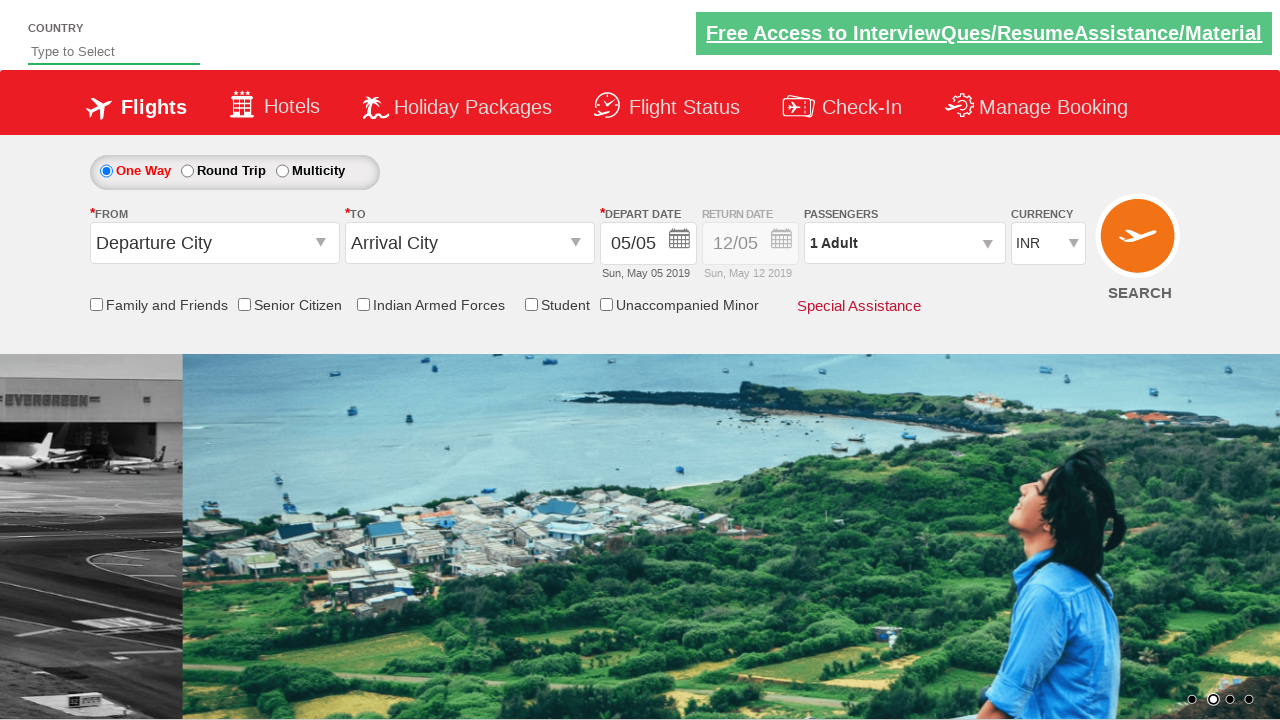

Typed 'ind' in autosuggest field to trigger suggestions on #autosuggest
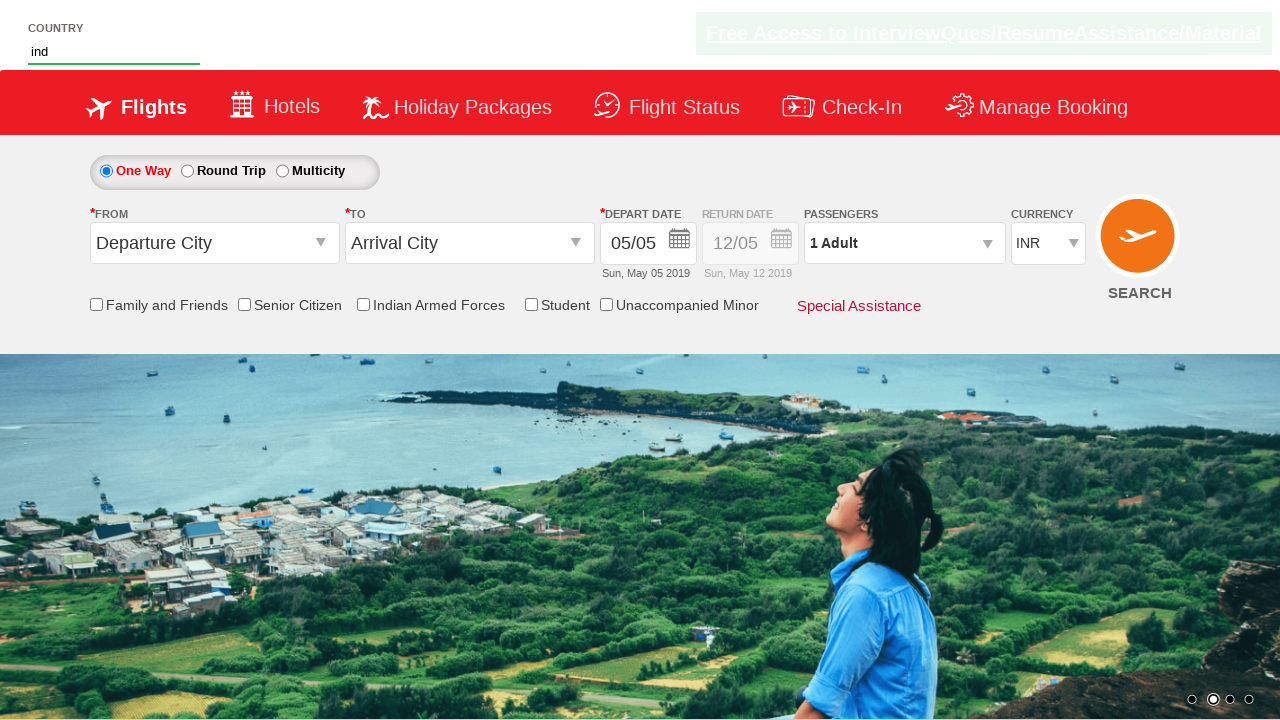

Autosuggest dropdown appeared with matching suggestions
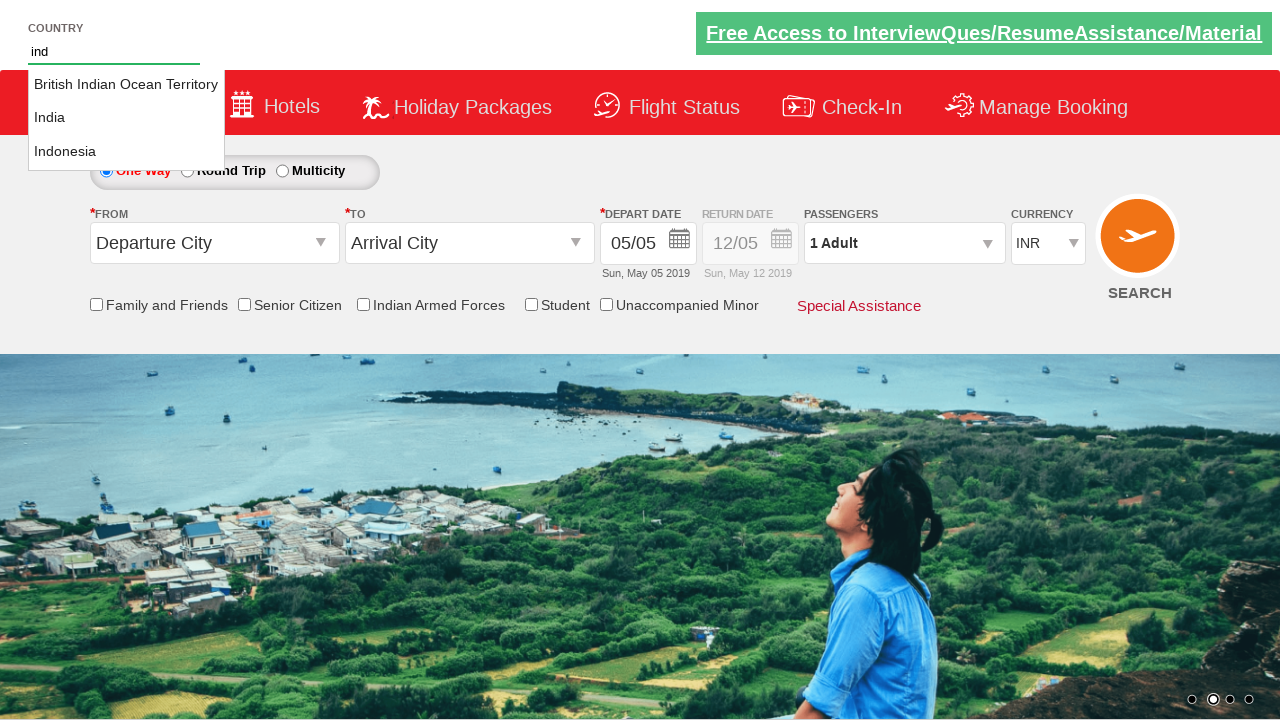

Selected 'India' from autosuggest dropdown at (126, 118) on li.ui-menu-item a >> nth=1
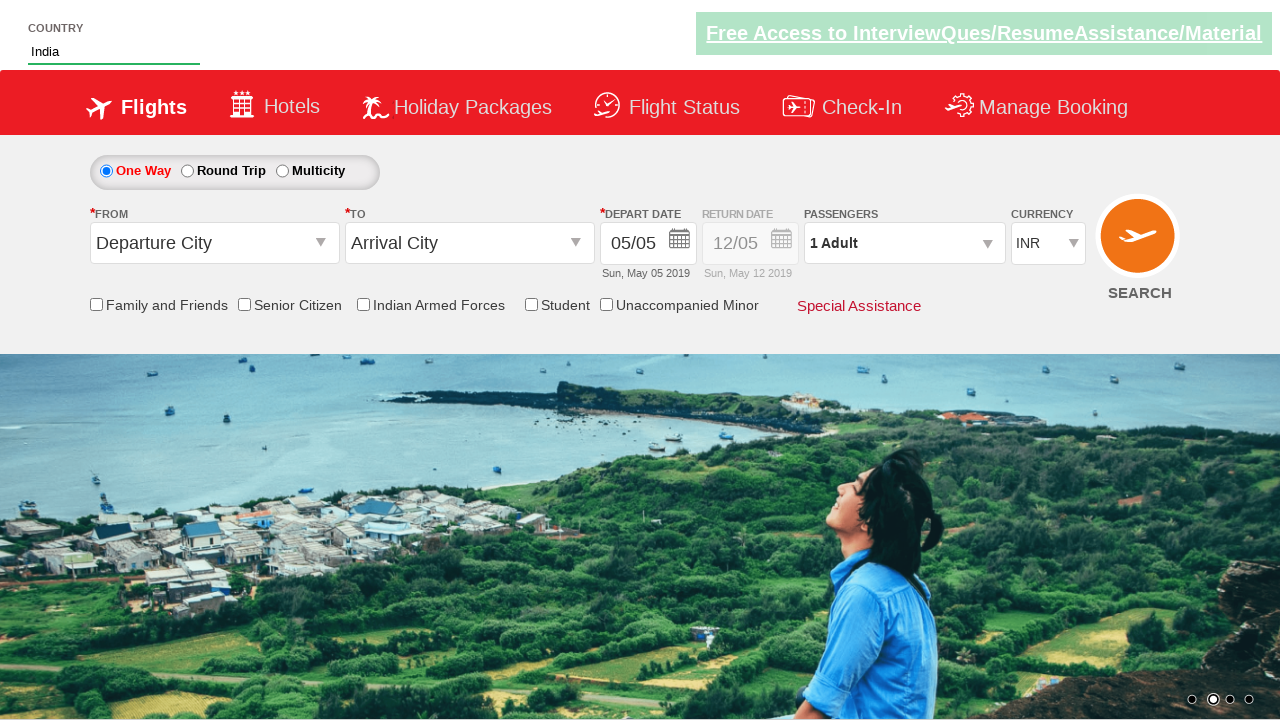

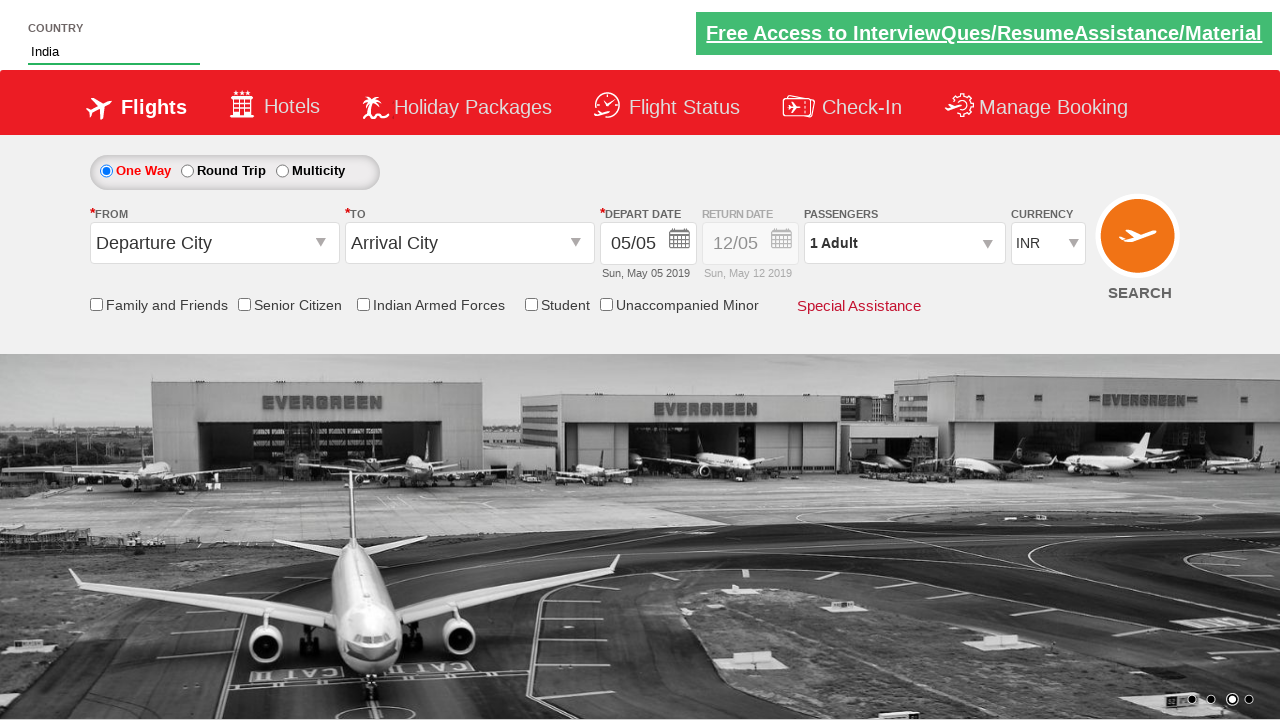